Tests iframe handling by switching to a single iframe and entering text into an input field within the iframe

Starting URL: https://demo.automationtesting.in/Frames.html

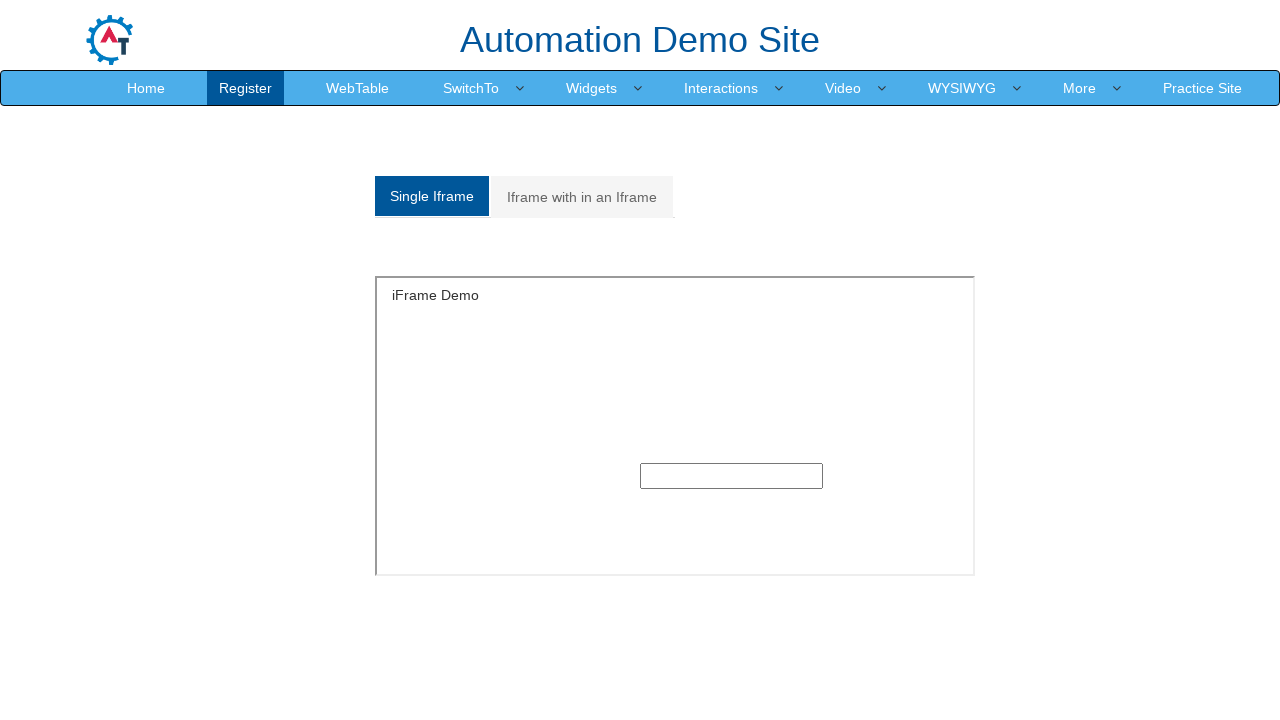

Located iframe with name 'SingleFrame'
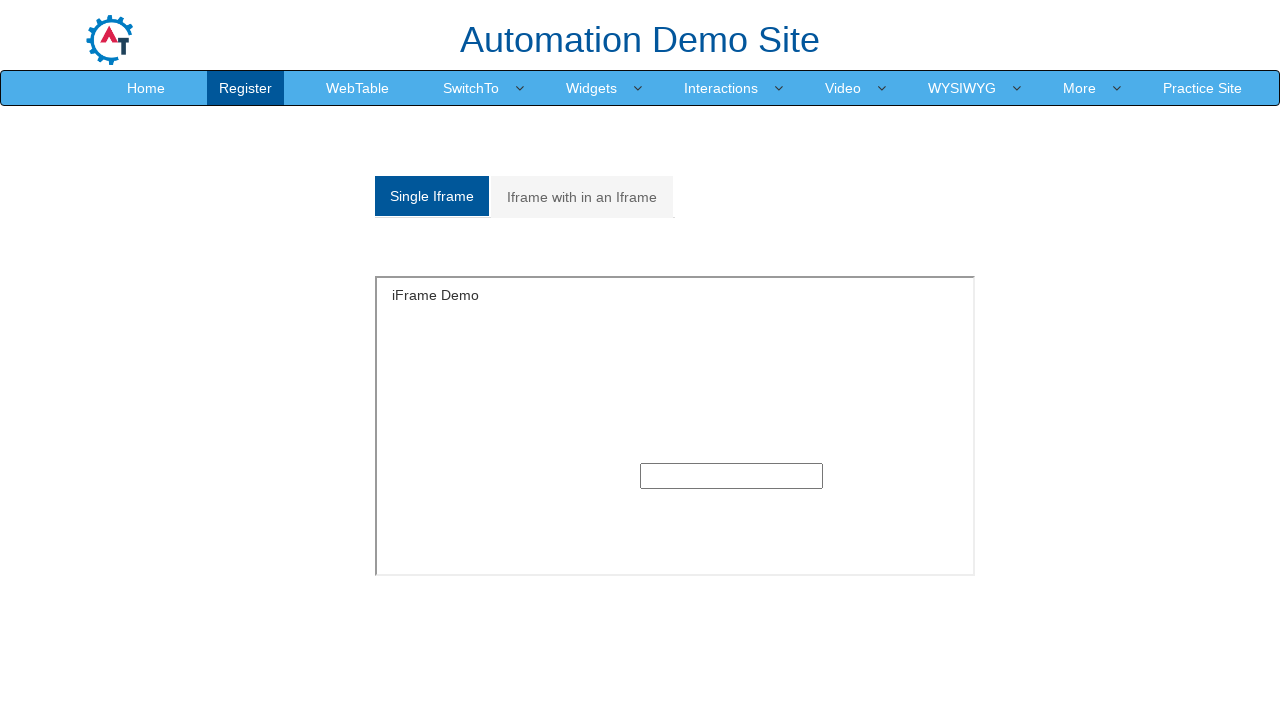

Filled input field inside iframe with 'TestUser2024' on iframe[name='SingleFrame'] >> internal:control=enter-frame >> input >> nth=0
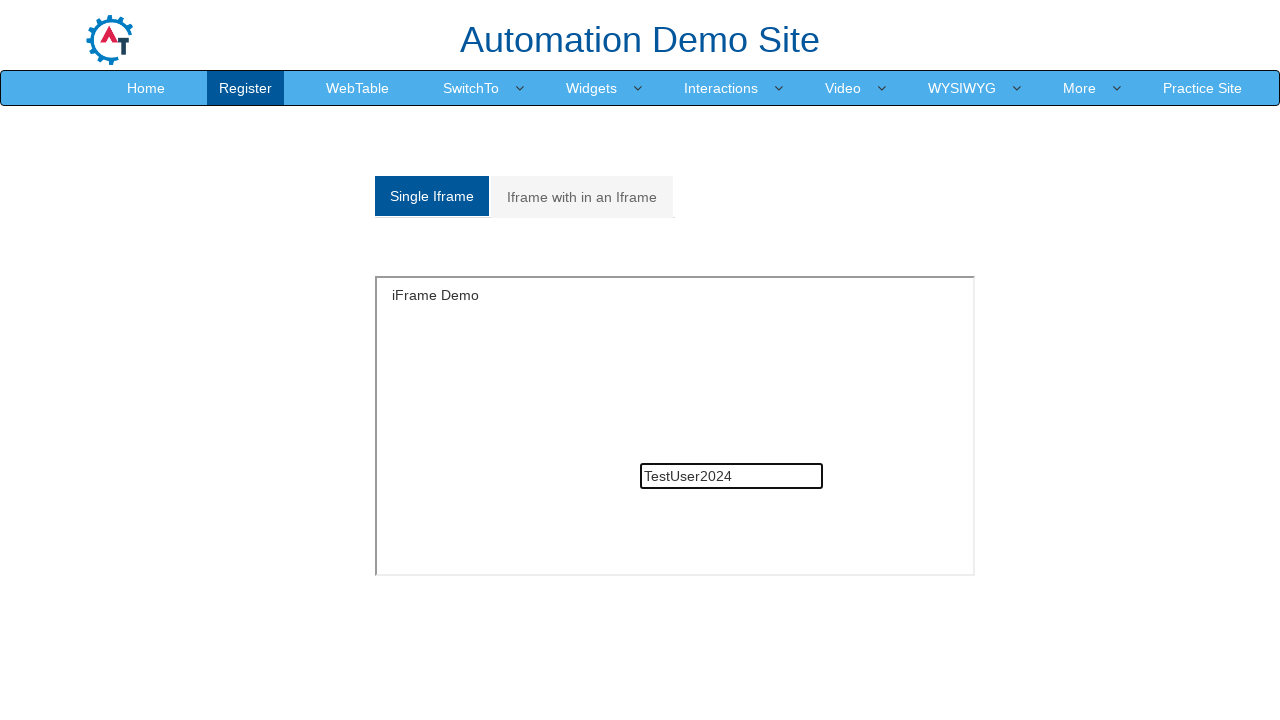

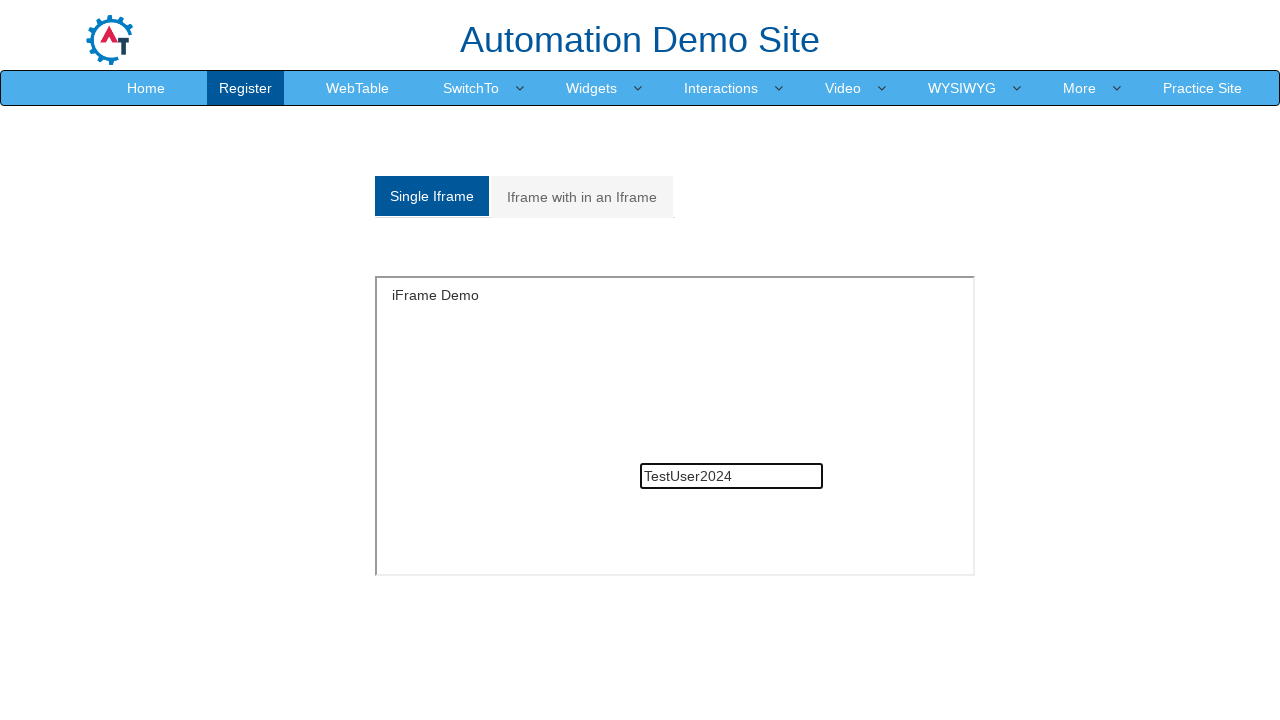